Tests selecting multiple values from a multi-select dropdown using keyboard modifiers within an iframe

Starting URL: https://www.w3schools.com/tags/tryit.asp?filename=tryhtml_select_multiple

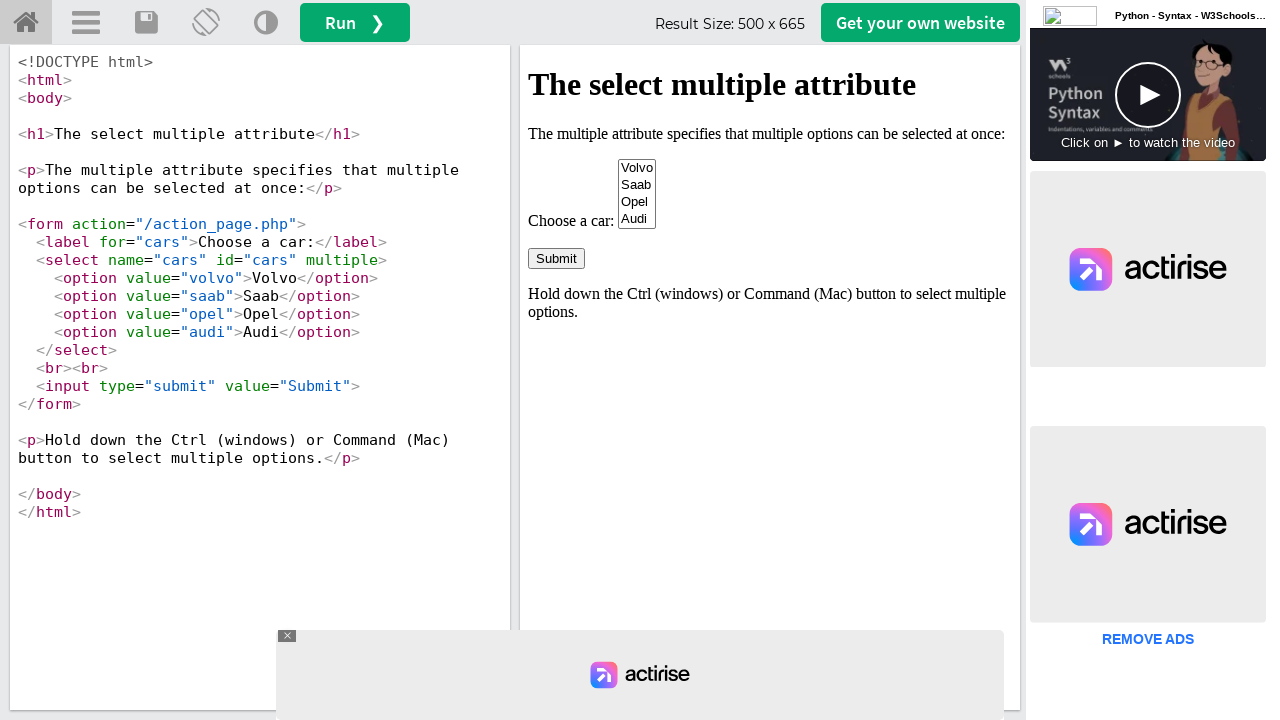

Switched to iframe containing the dropdown
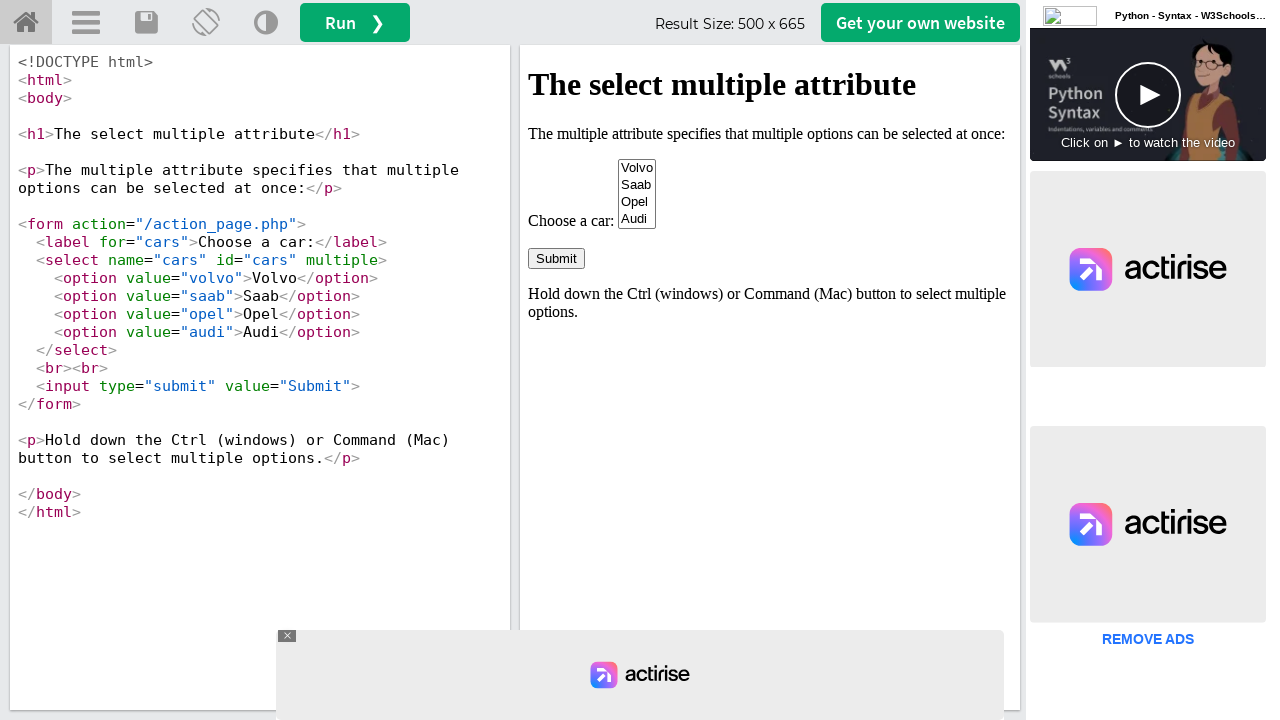

Located the multi-select dropdown element
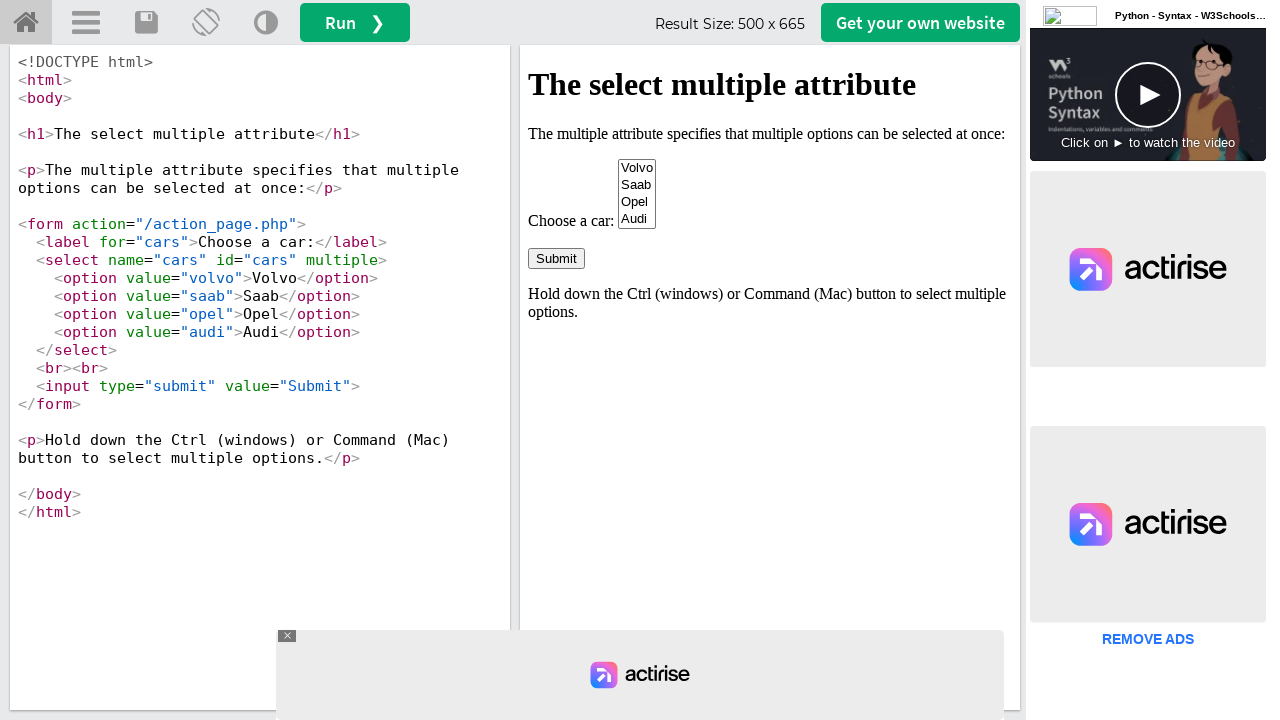

Located all option elements in the dropdown
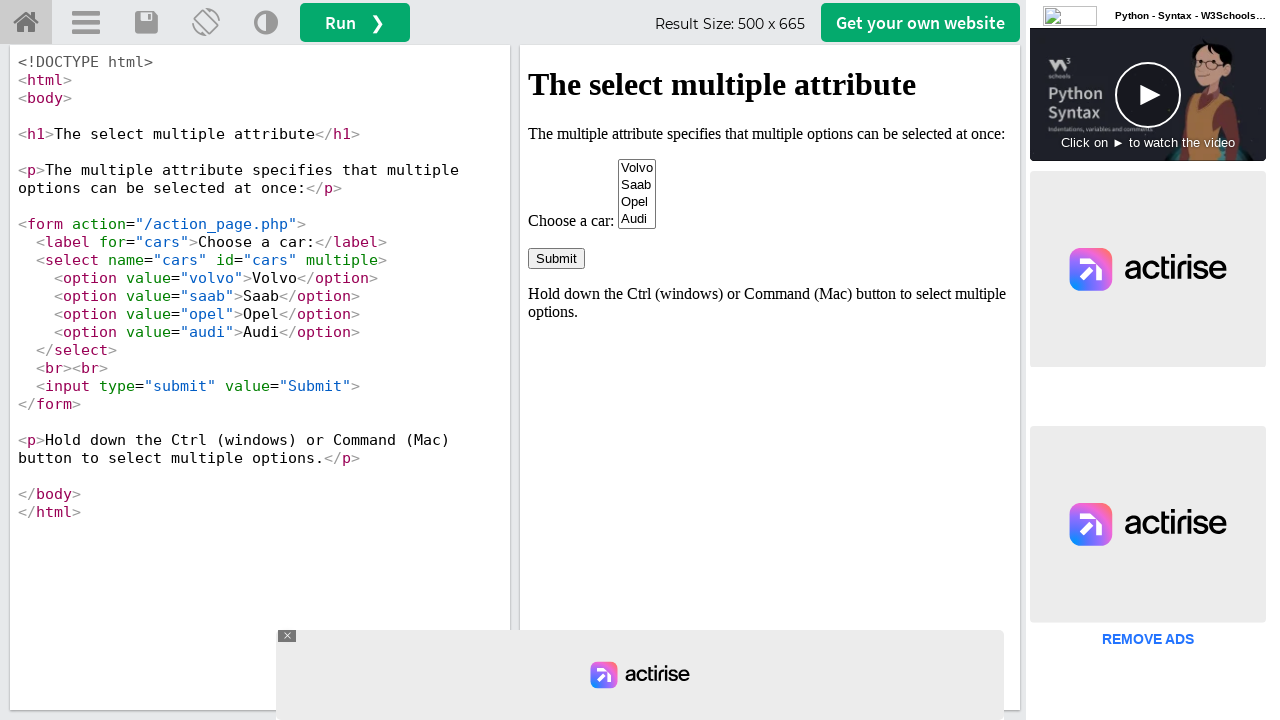

Pressed and held Control key
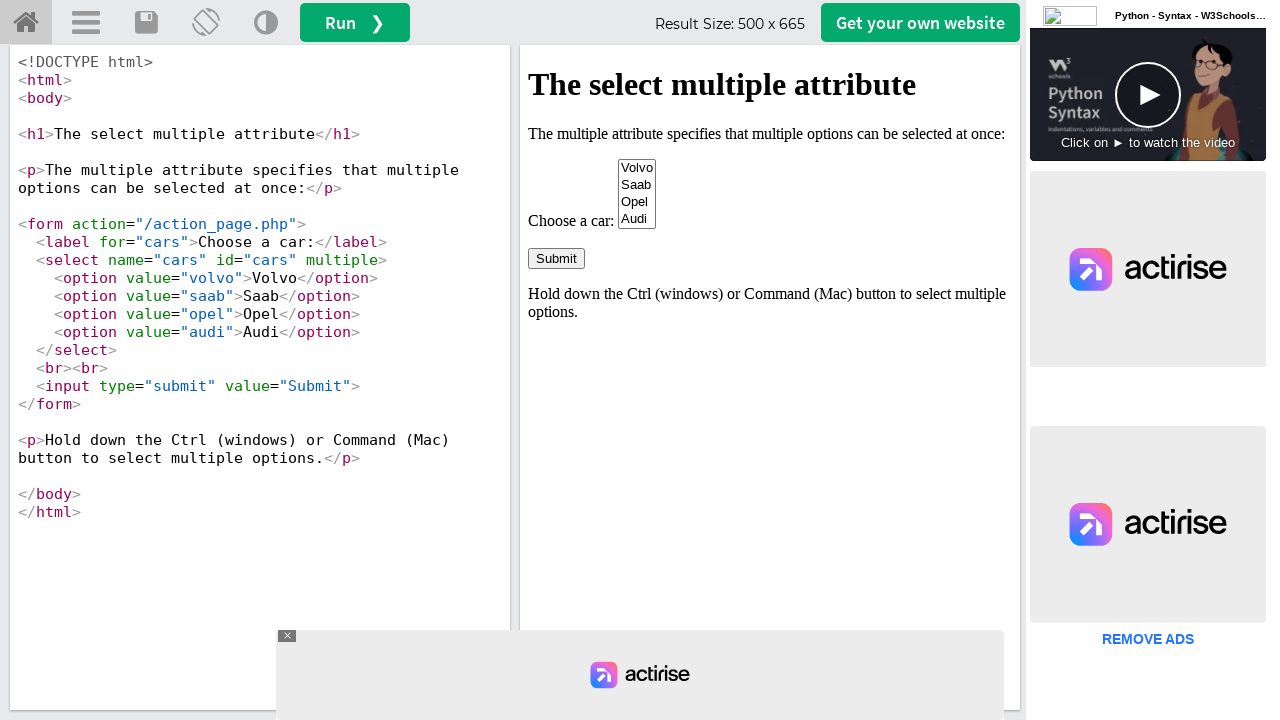

Clicked the 4th option while holding Control at (637, 219) on select[name='cars'] >> option >> nth=3
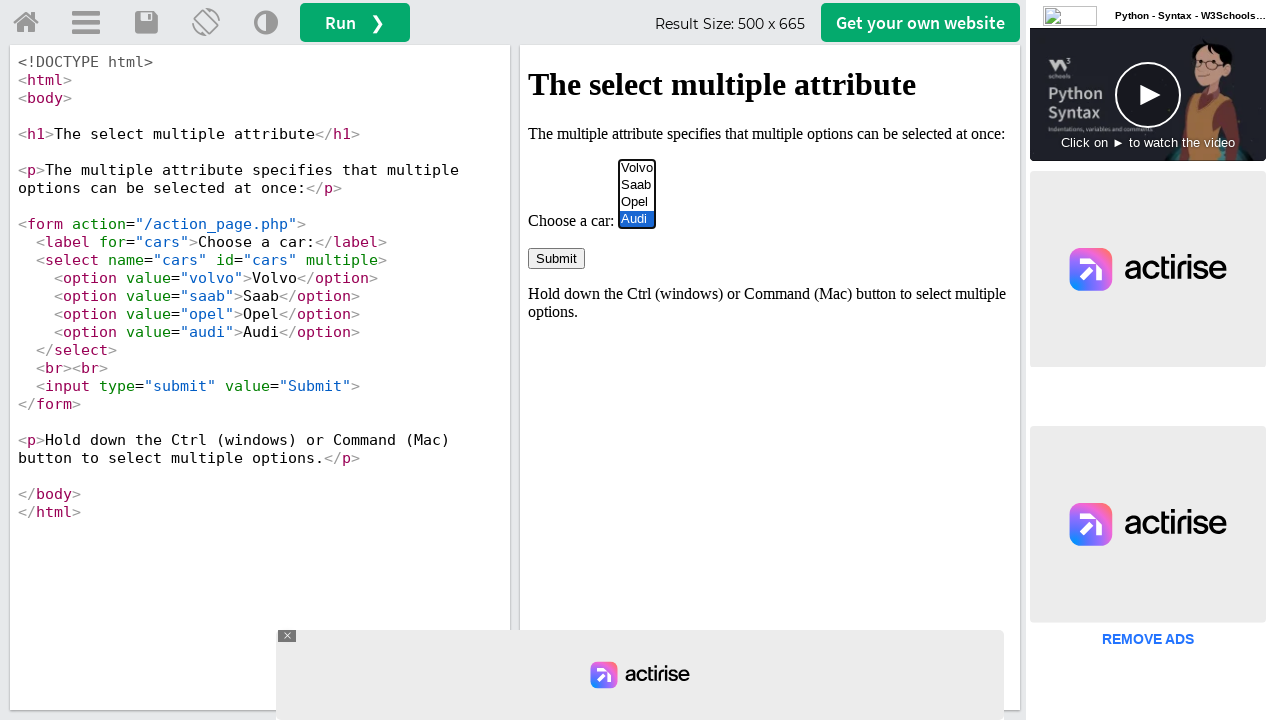

Clicked the 2nd option while holding Control at (637, 185) on select[name='cars'] >> option >> nth=1
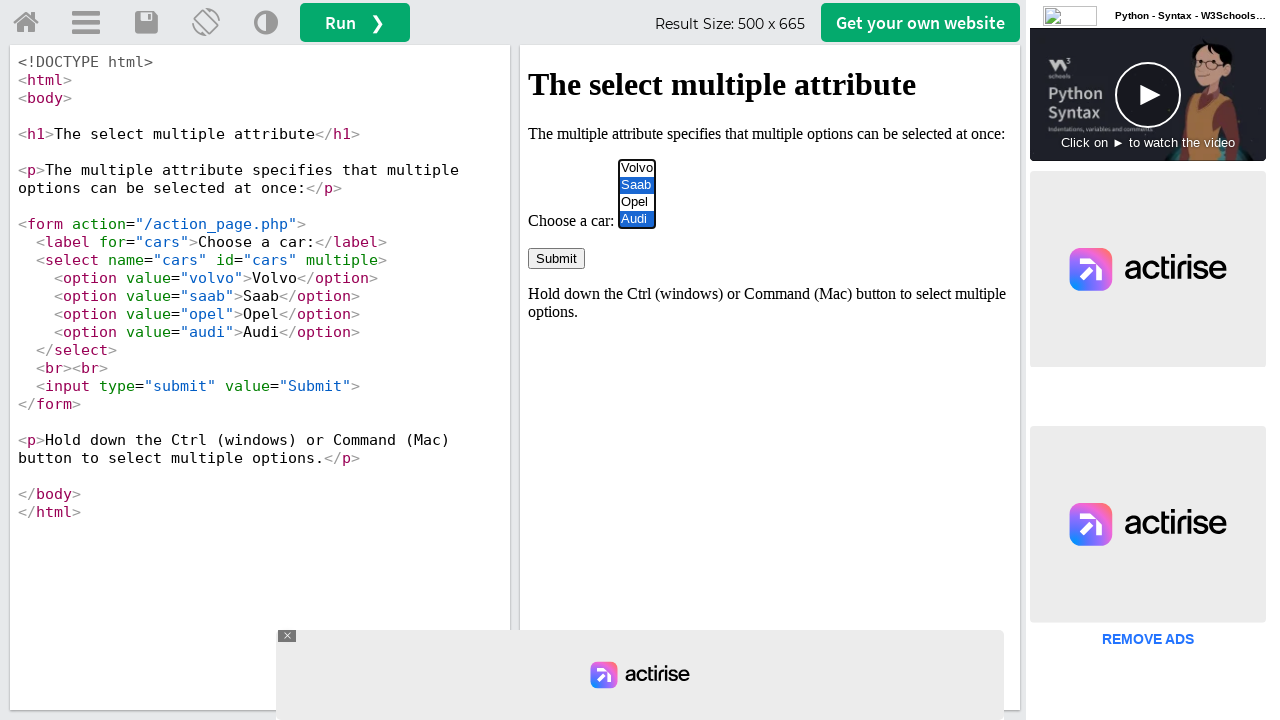

Released Control key
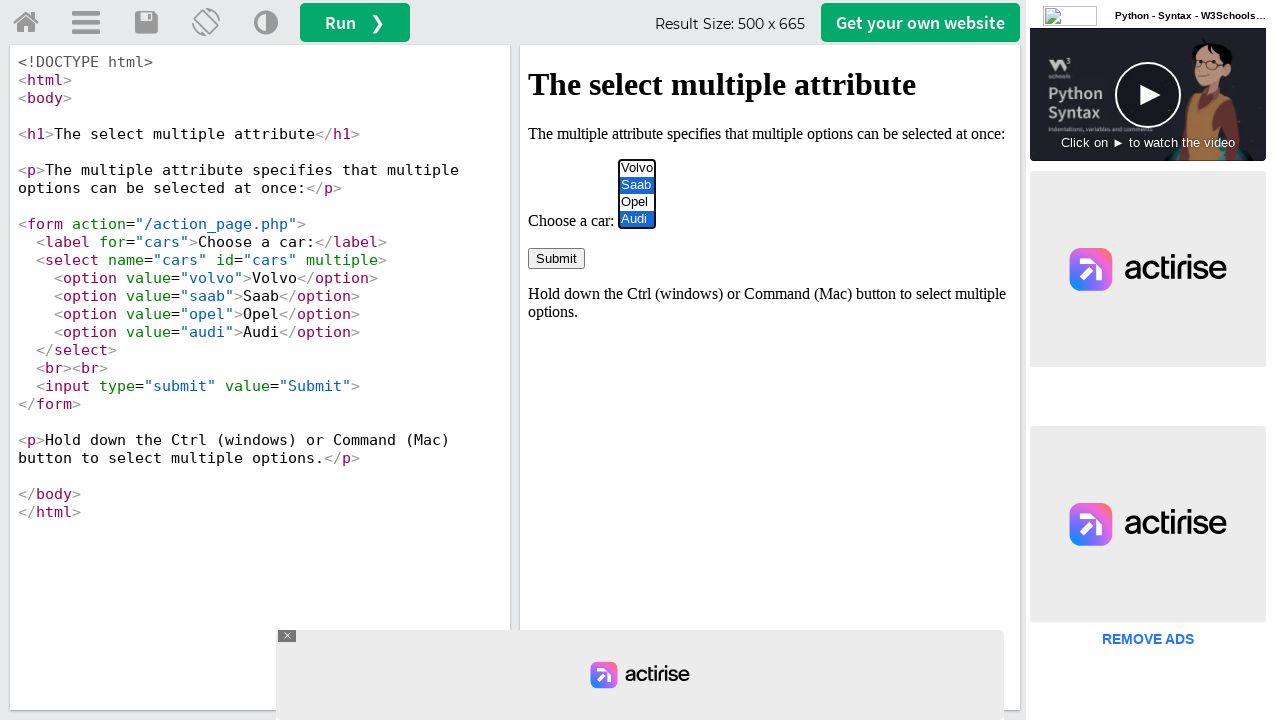

Waited 1 second for selection to complete
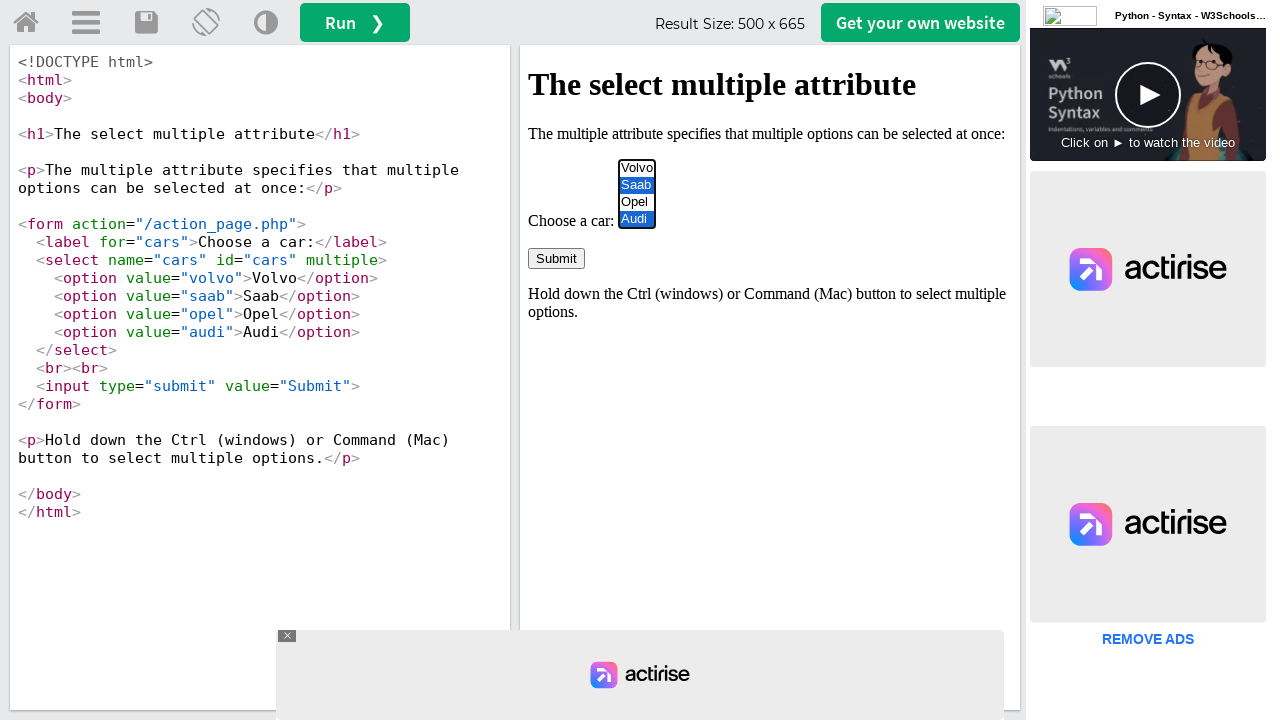

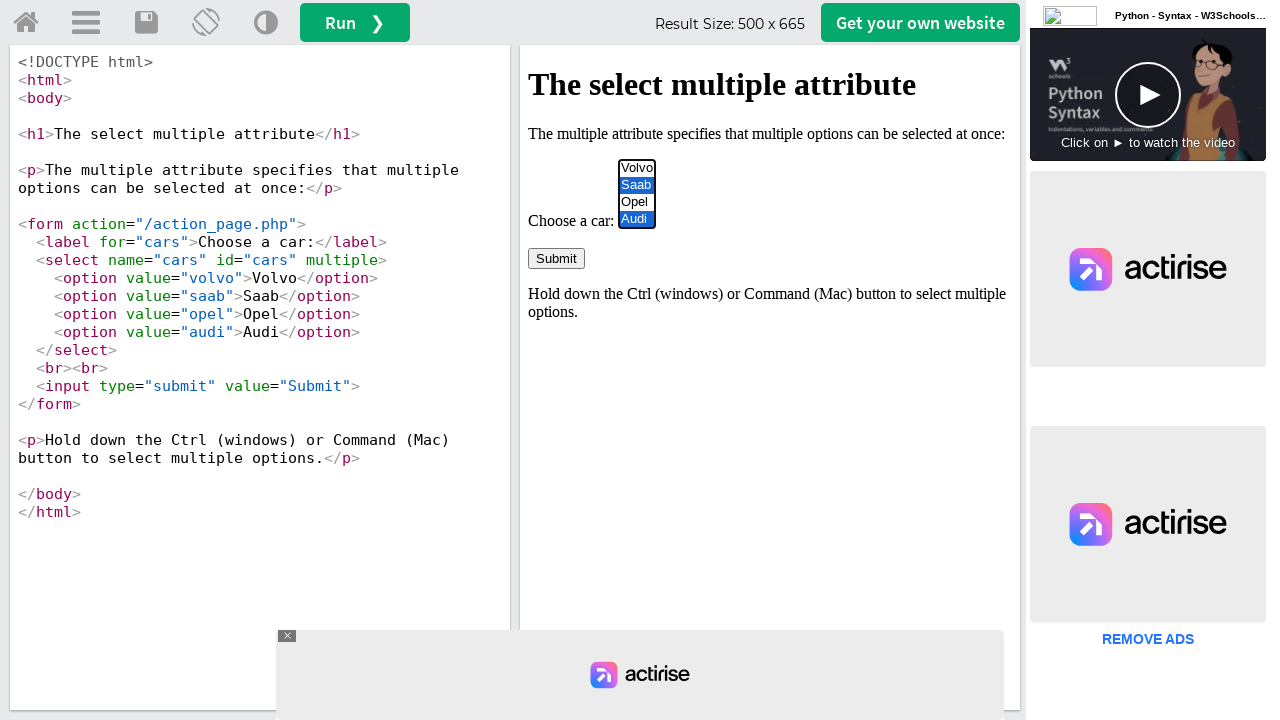